Tests dynamic content handling by clicking a button to remove a checkbox, waiting for it to disappear, then clicking another button to enable an input field and verifying it becomes enabled.

Starting URL: https://the-internet.herokuapp.com/dynamic_controls

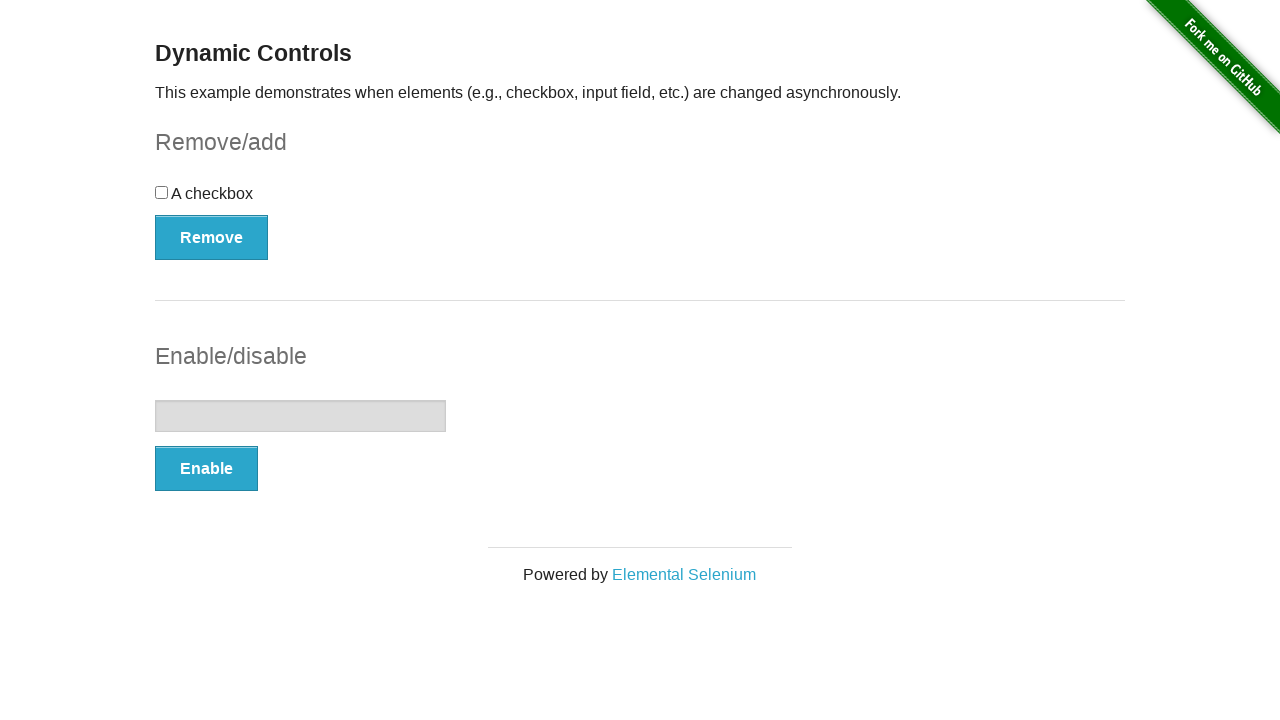

Located checkbox element
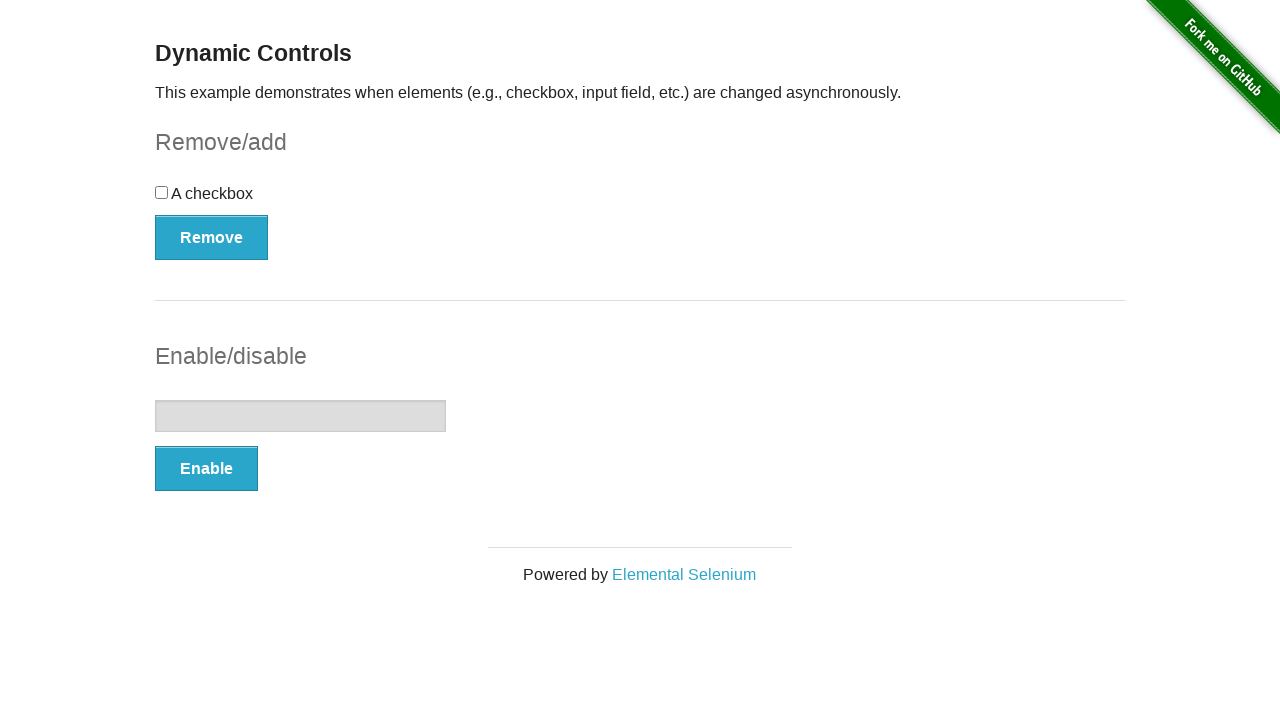

Verified checkbox is initially visible
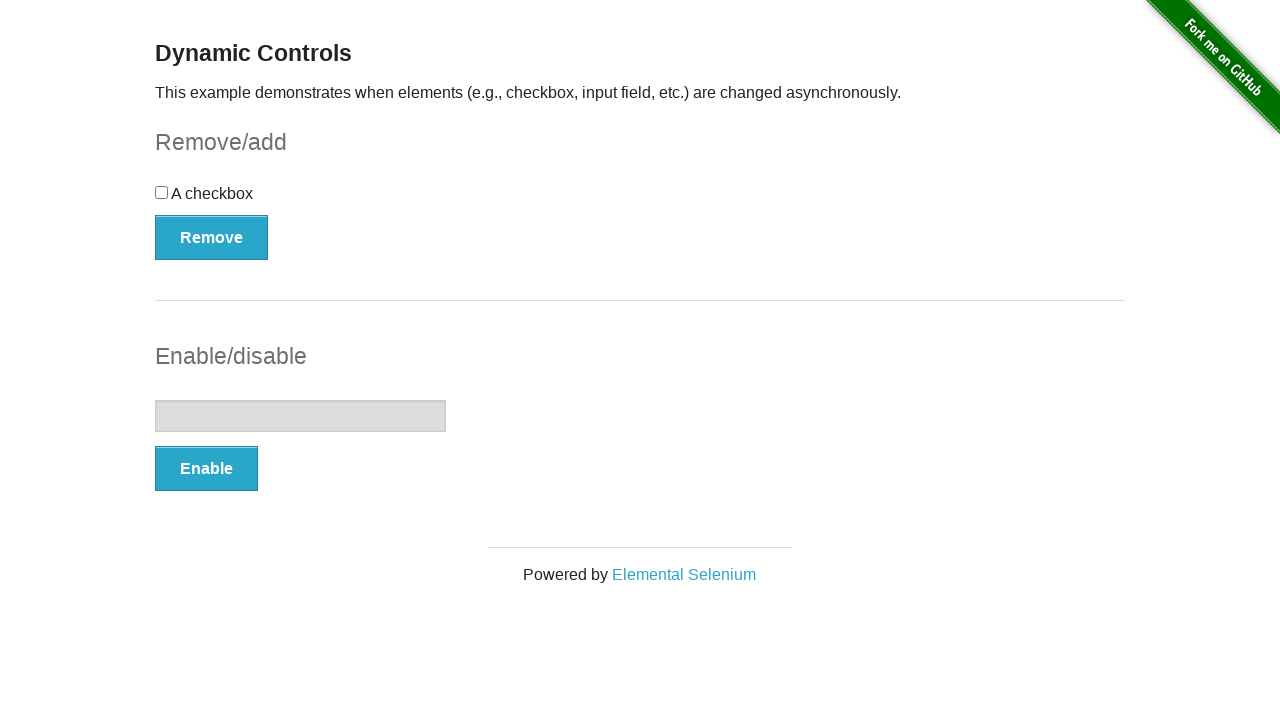

Clicked Remove button to remove checkbox at (212, 237) on #checkbox-example button
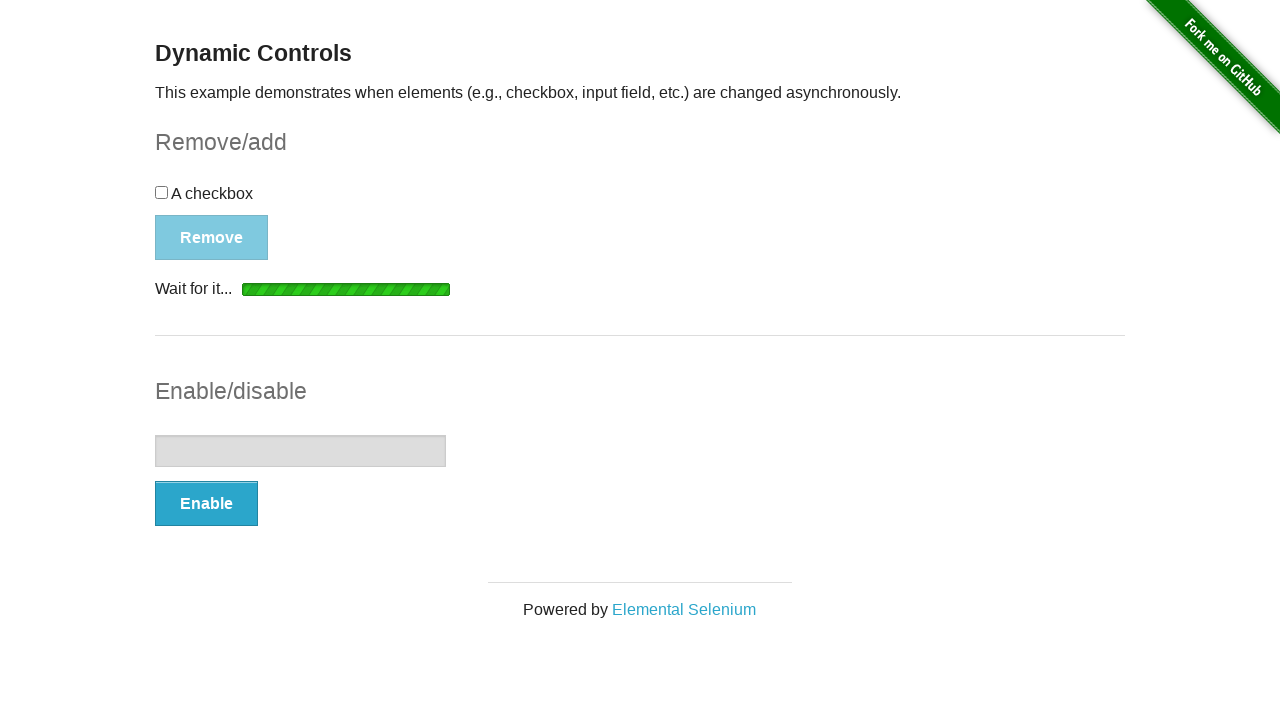

Waited for checkbox to disappear
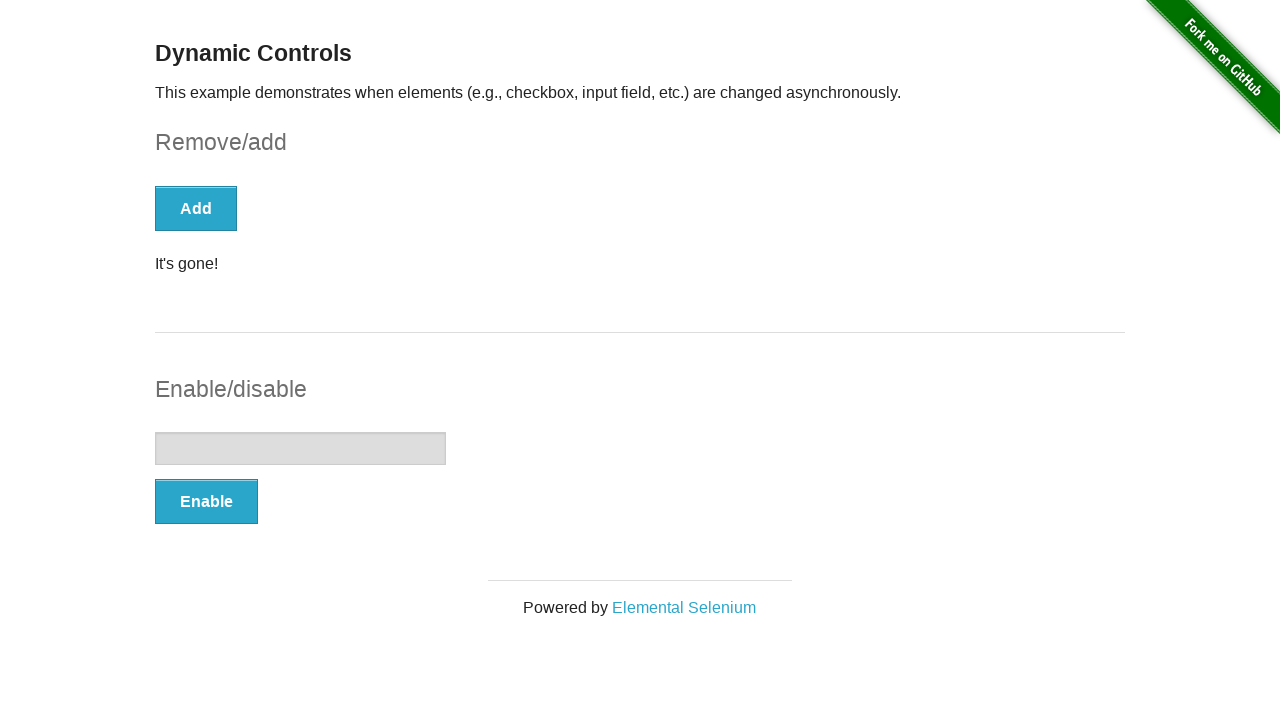

Confirmed checkbox removal in console
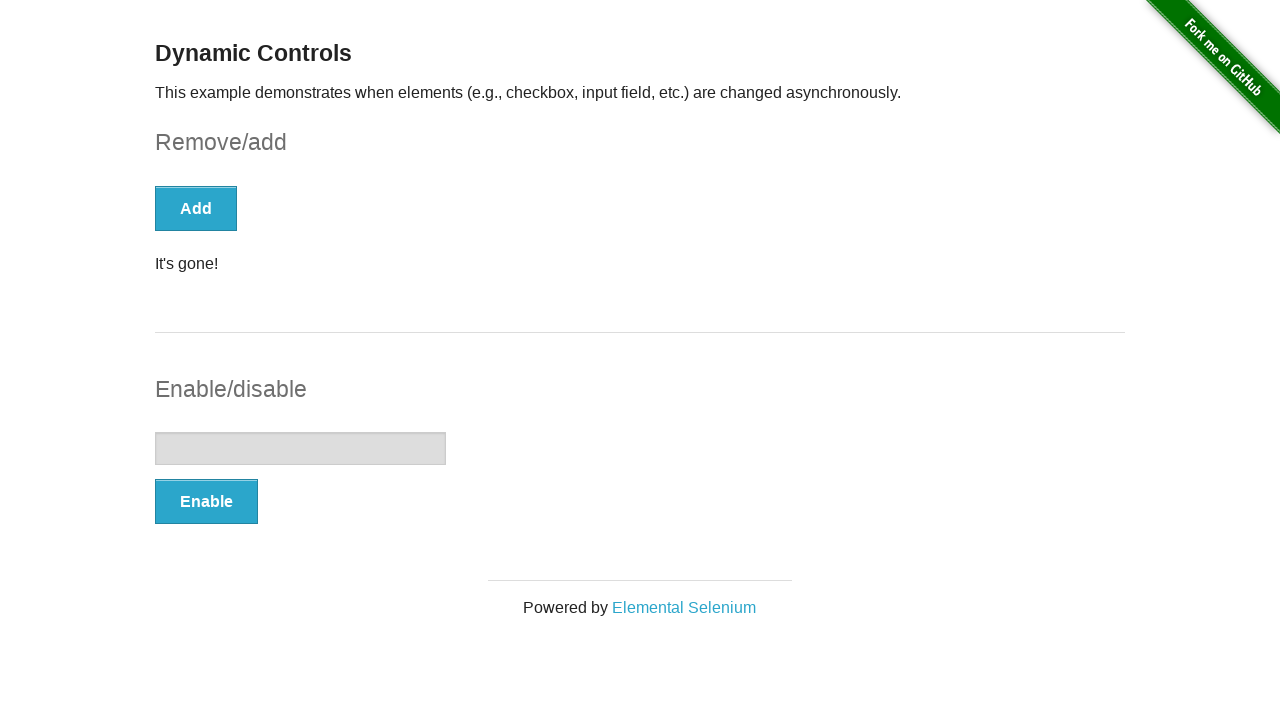

Located input field element
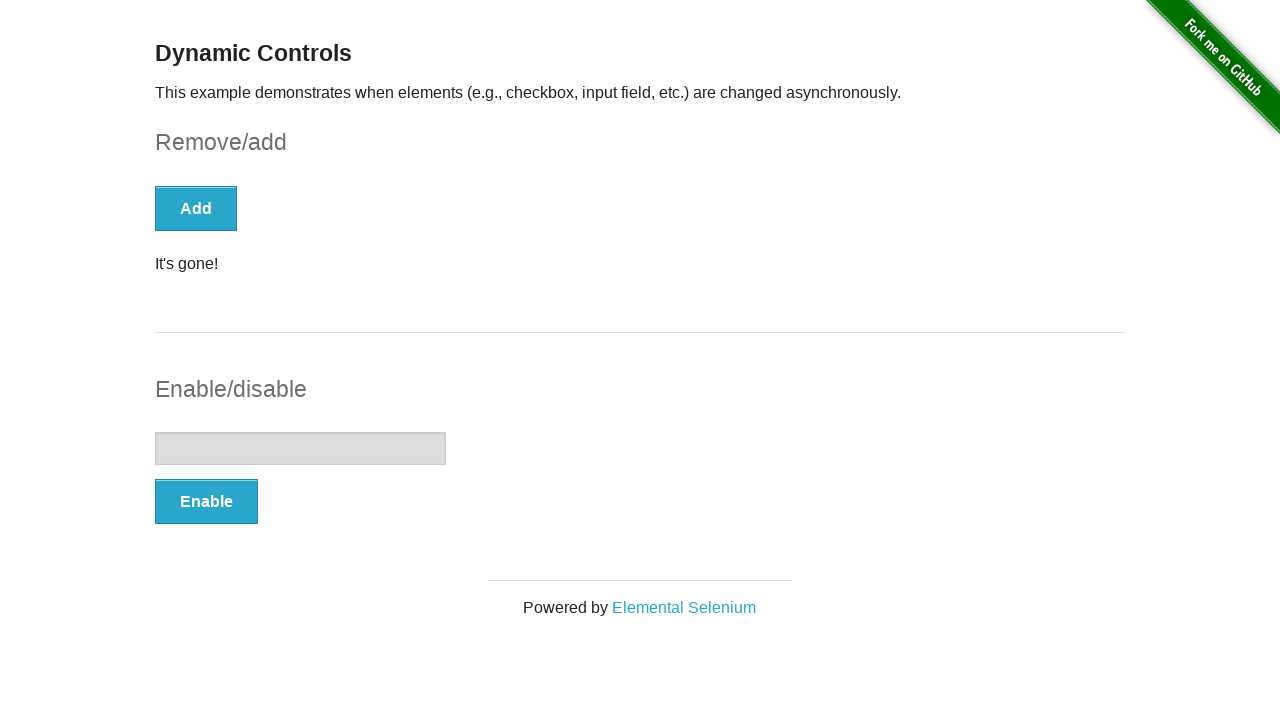

Verified input field is initially disabled
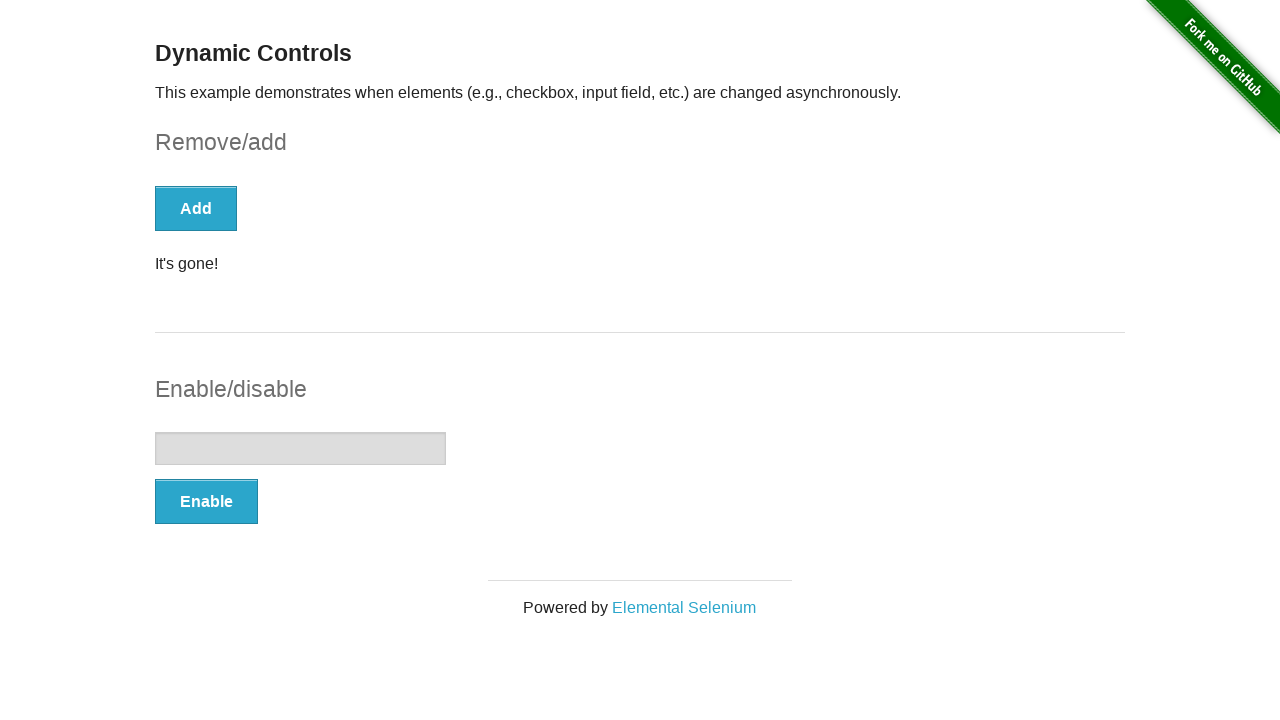

Clicked Enable button to enable input field at (206, 501) on #input-example button
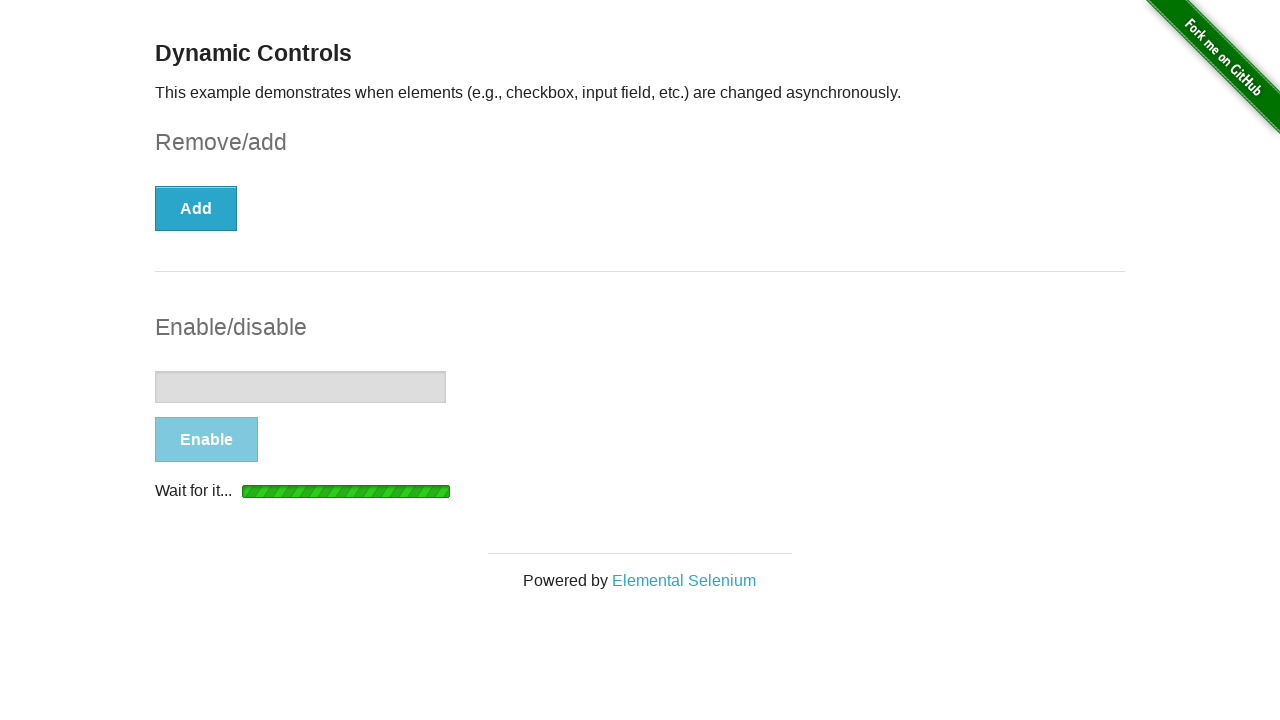

Waited for Enable button to change to Disable, confirming input is enabled
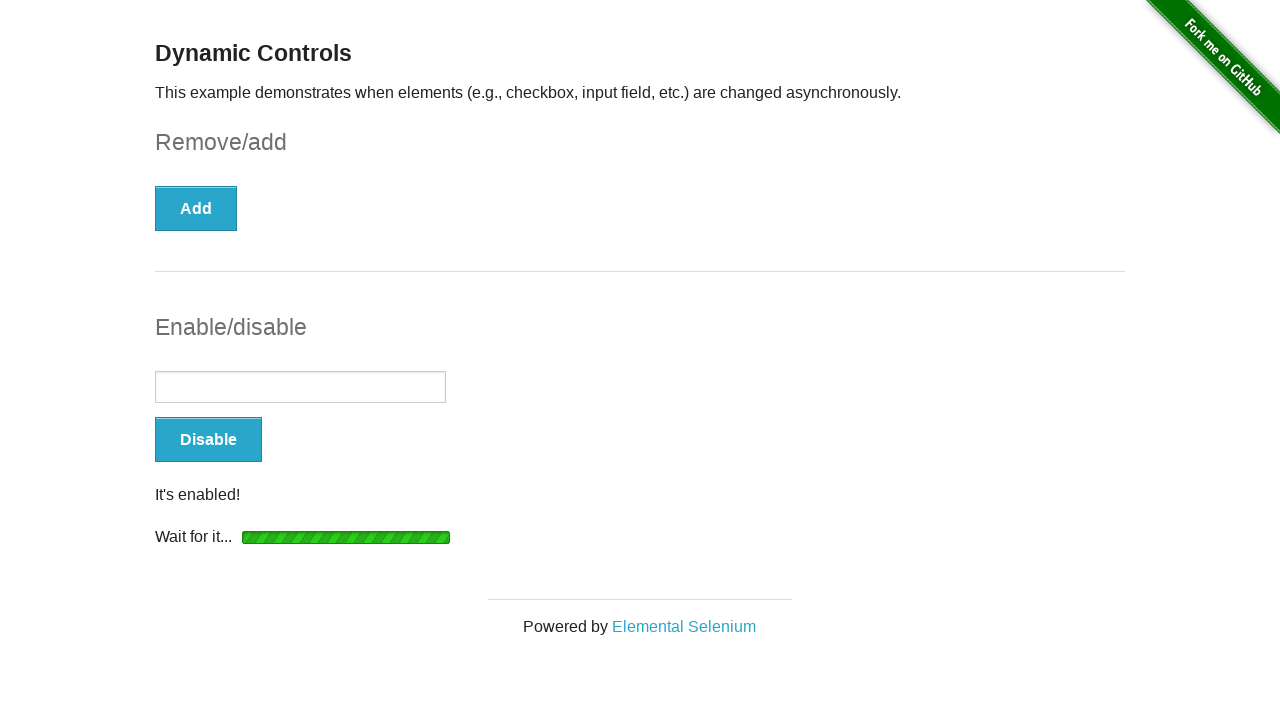

Verified input field is now enabled
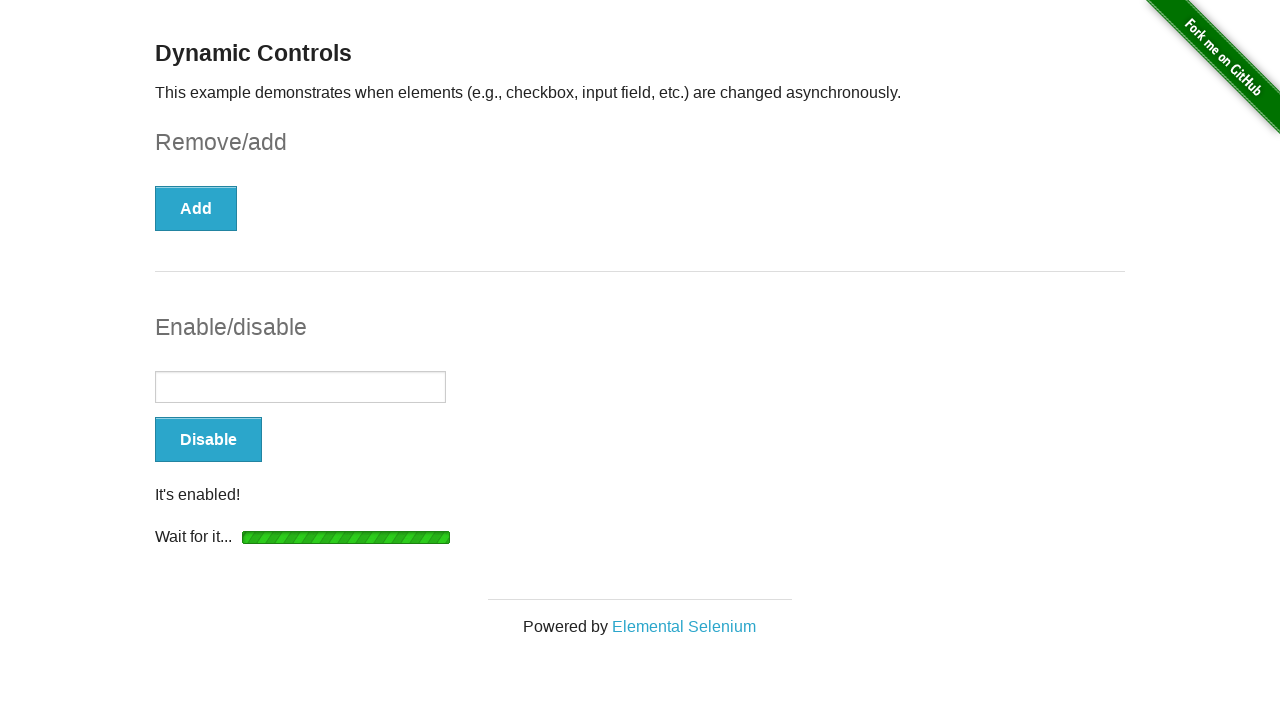

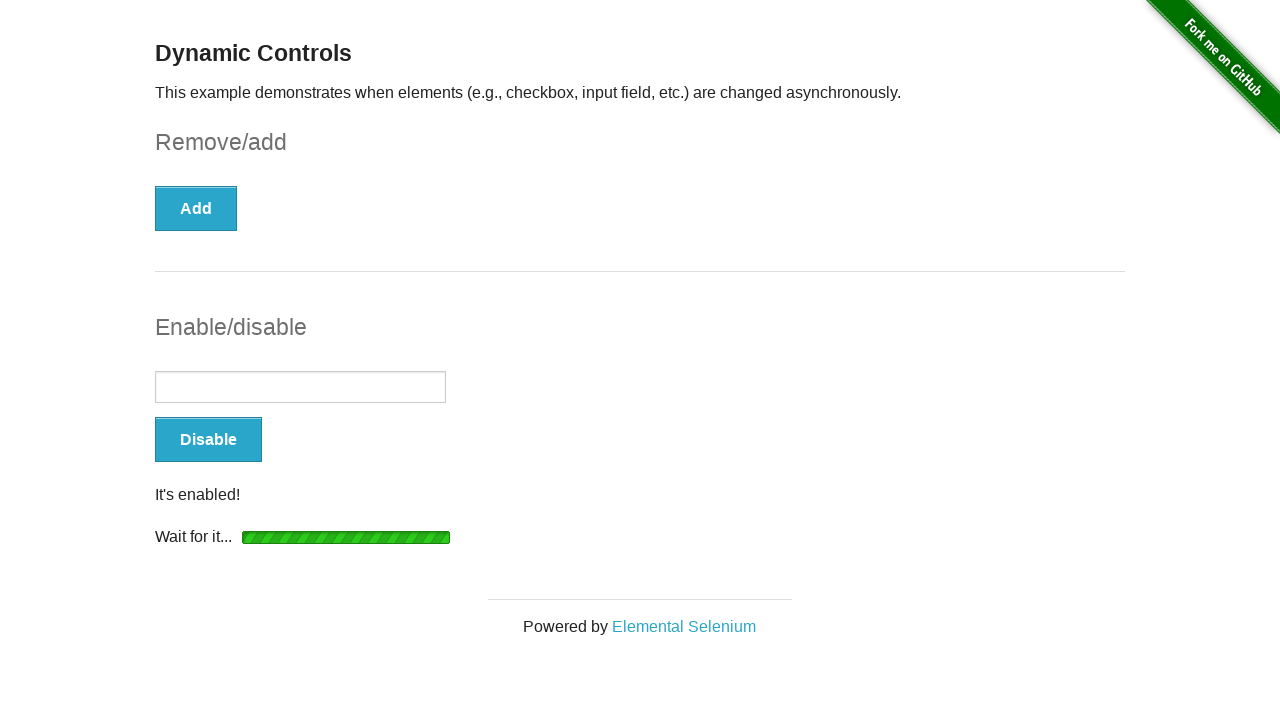